Tests adding an element and then removing it to verify removal works correctly

Starting URL: https://the-internet.herokuapp.com/

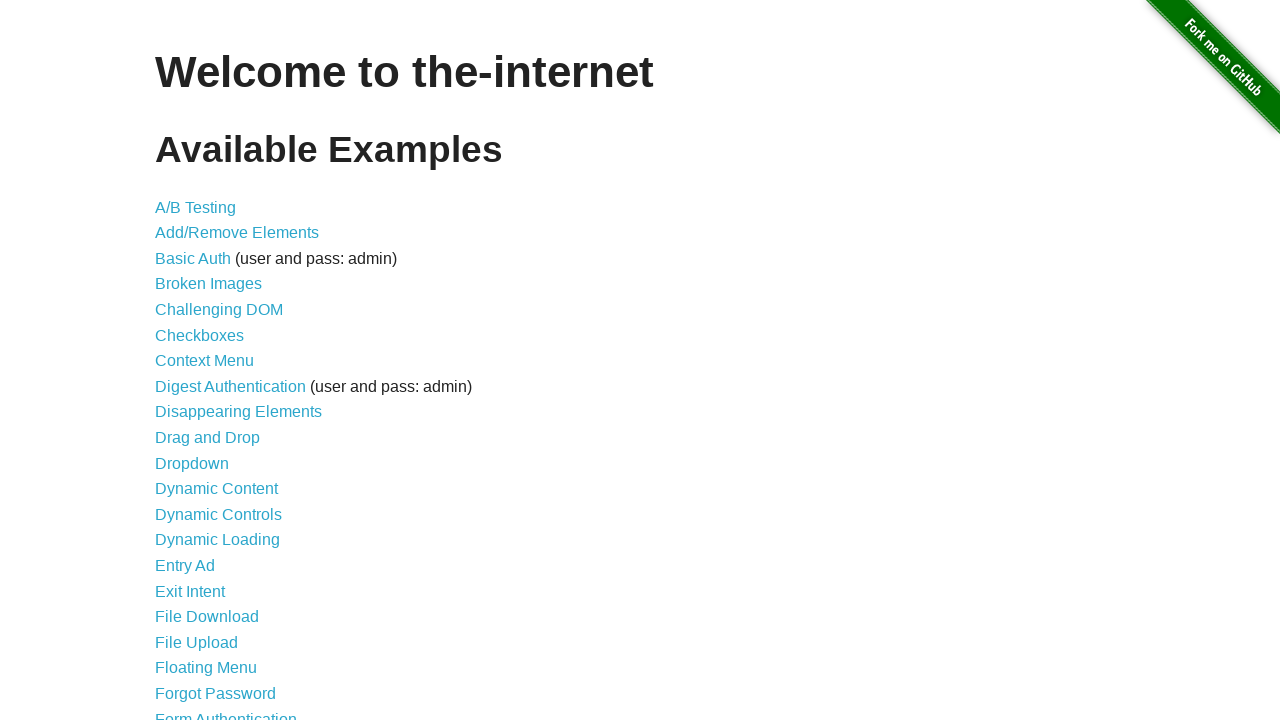

Clicked on Add/Remove Elements link at (237, 233) on xpath=//a[@href='/add_remove_elements/']
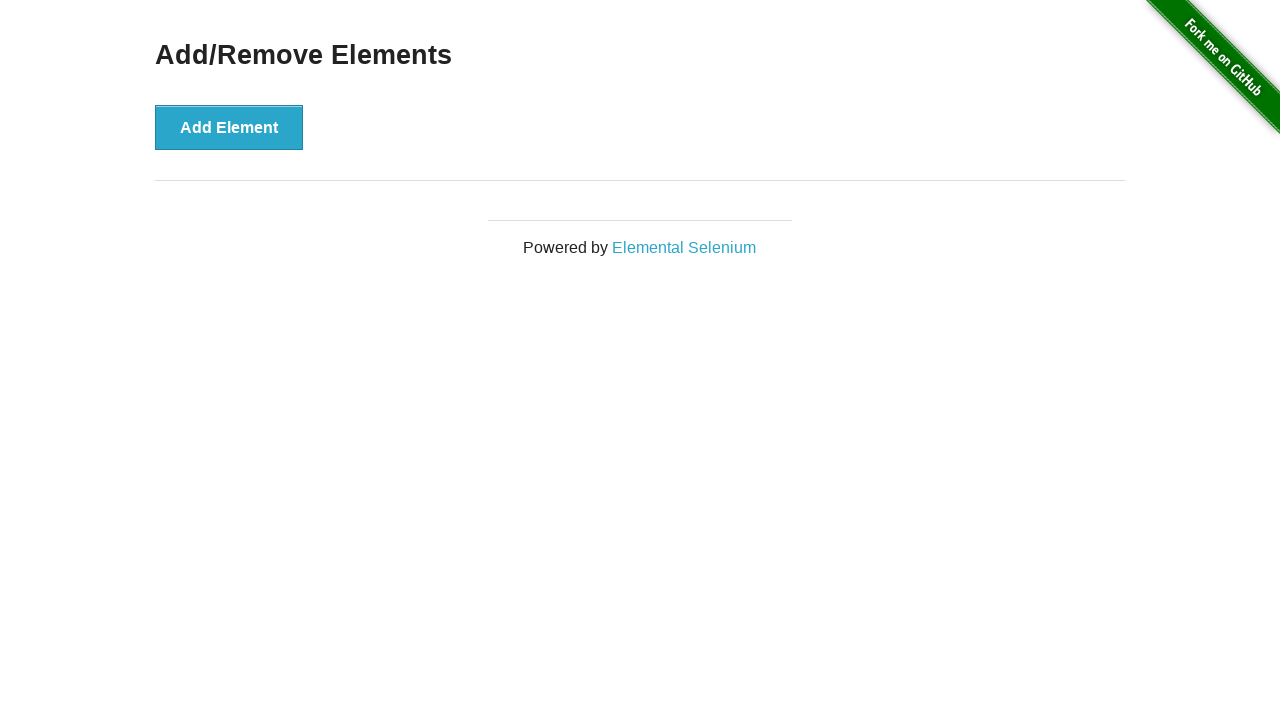

Clicked Add Element button at (229, 127) on xpath=//button[@onclick='addElement()']
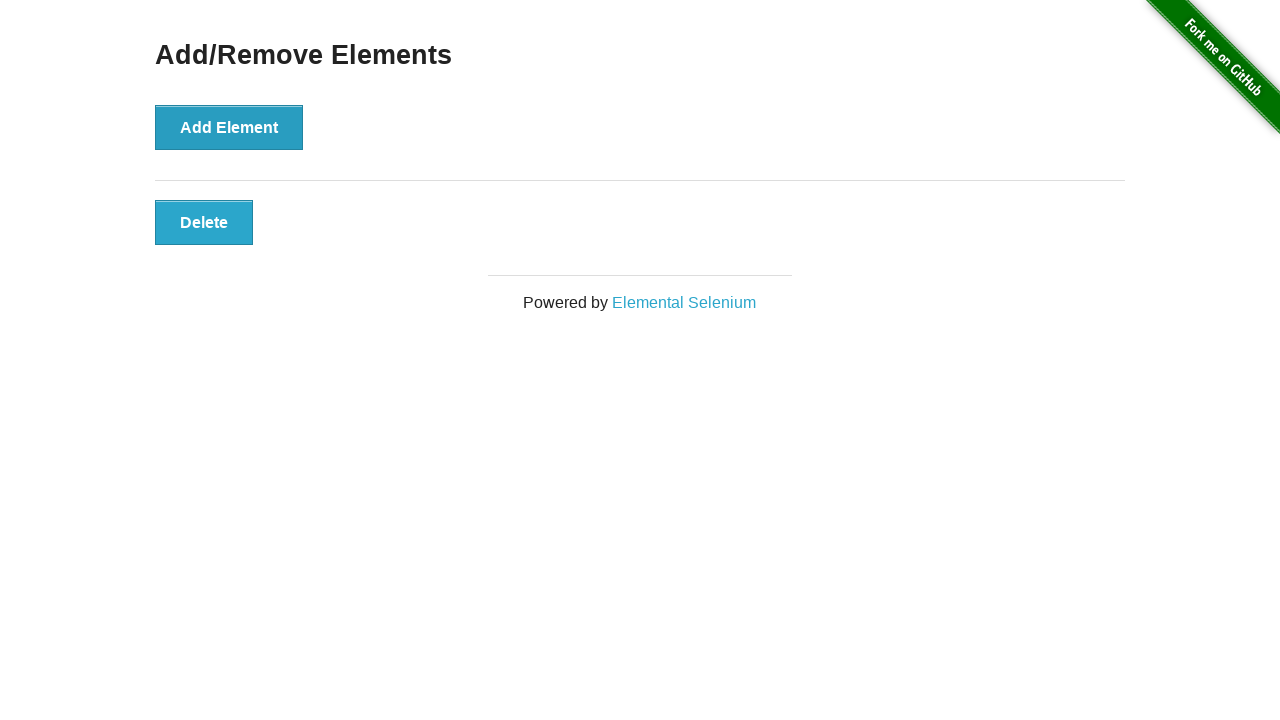

Element appeared after adding
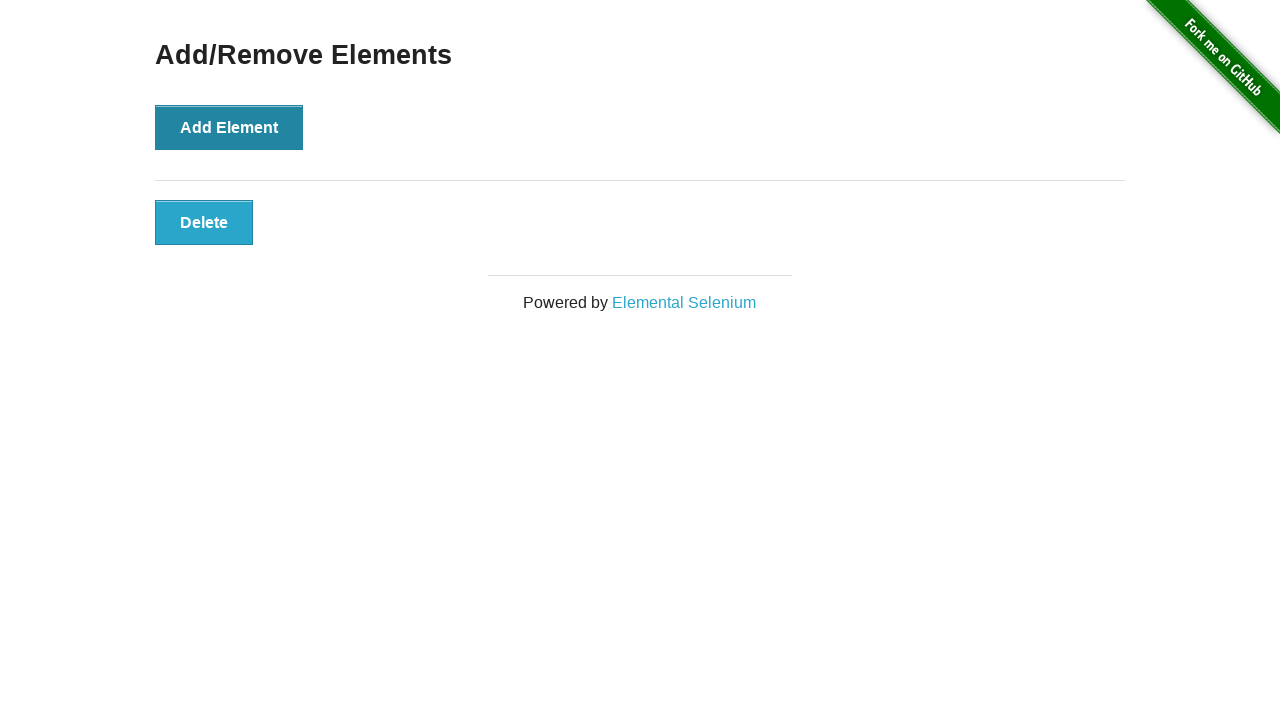

Clicked the Delete button to remove element at (204, 222) on xpath=//button[@class='added-manually']
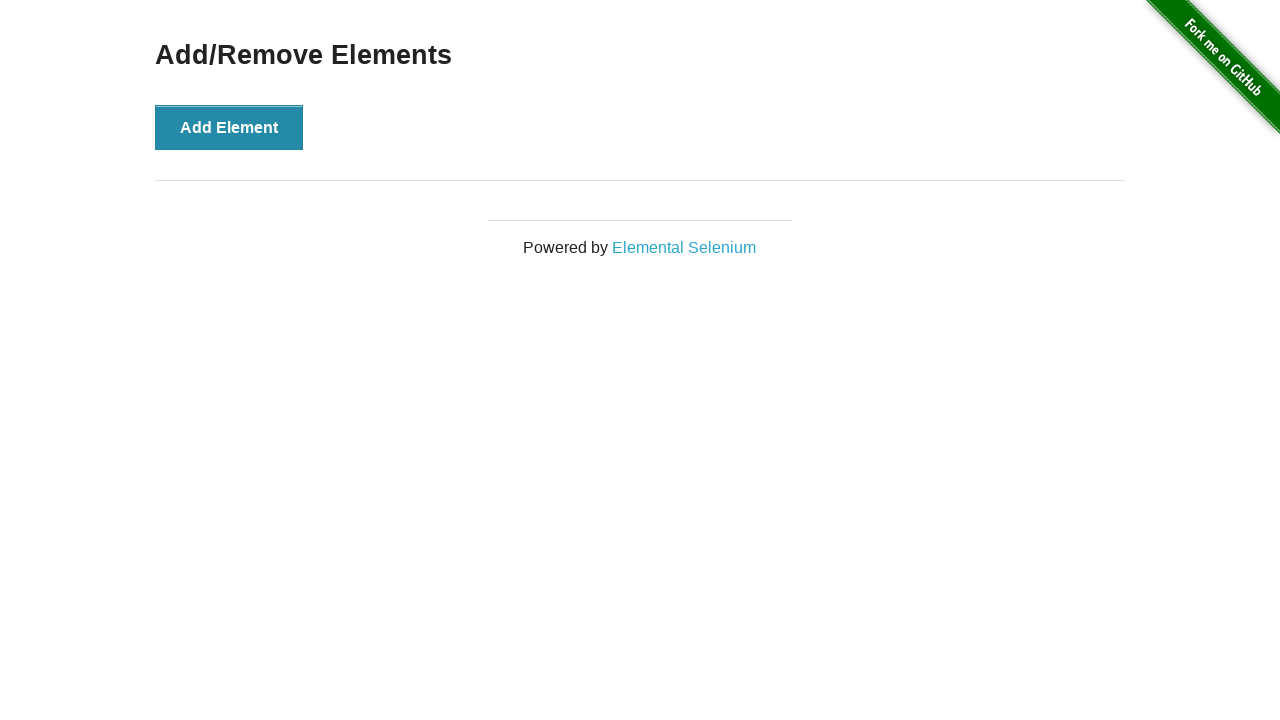

Verified element was successfully removed
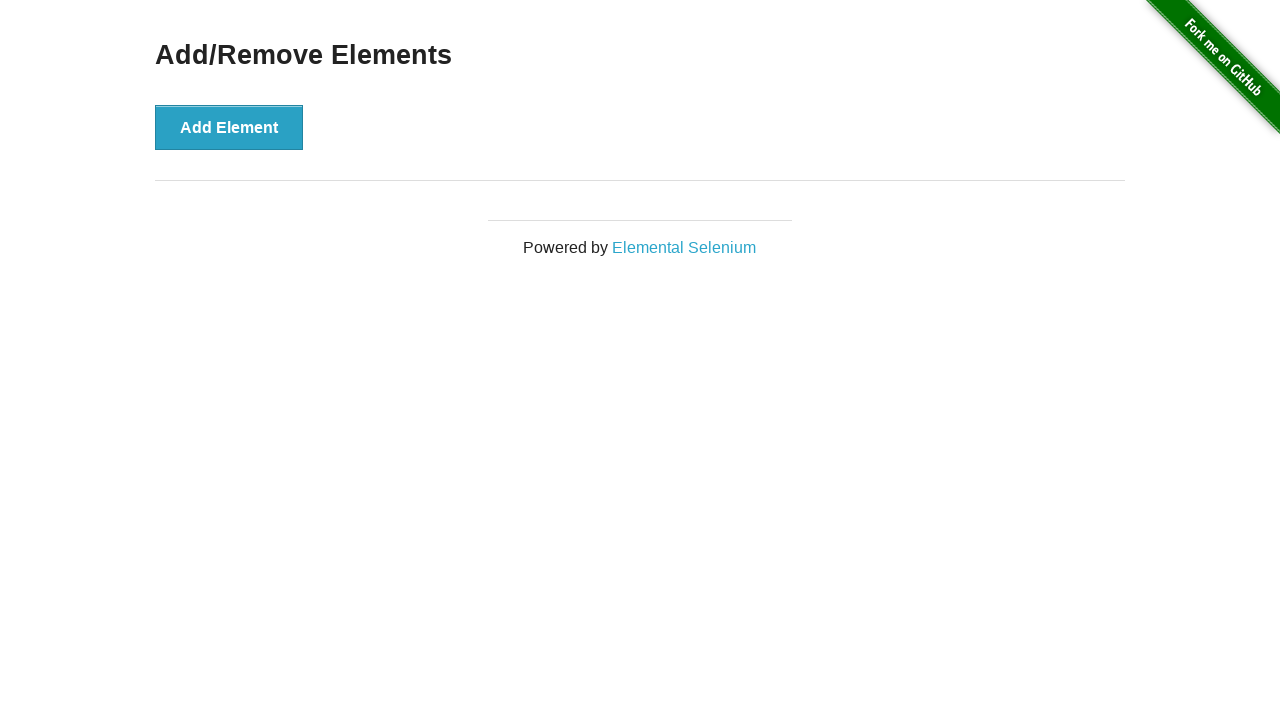

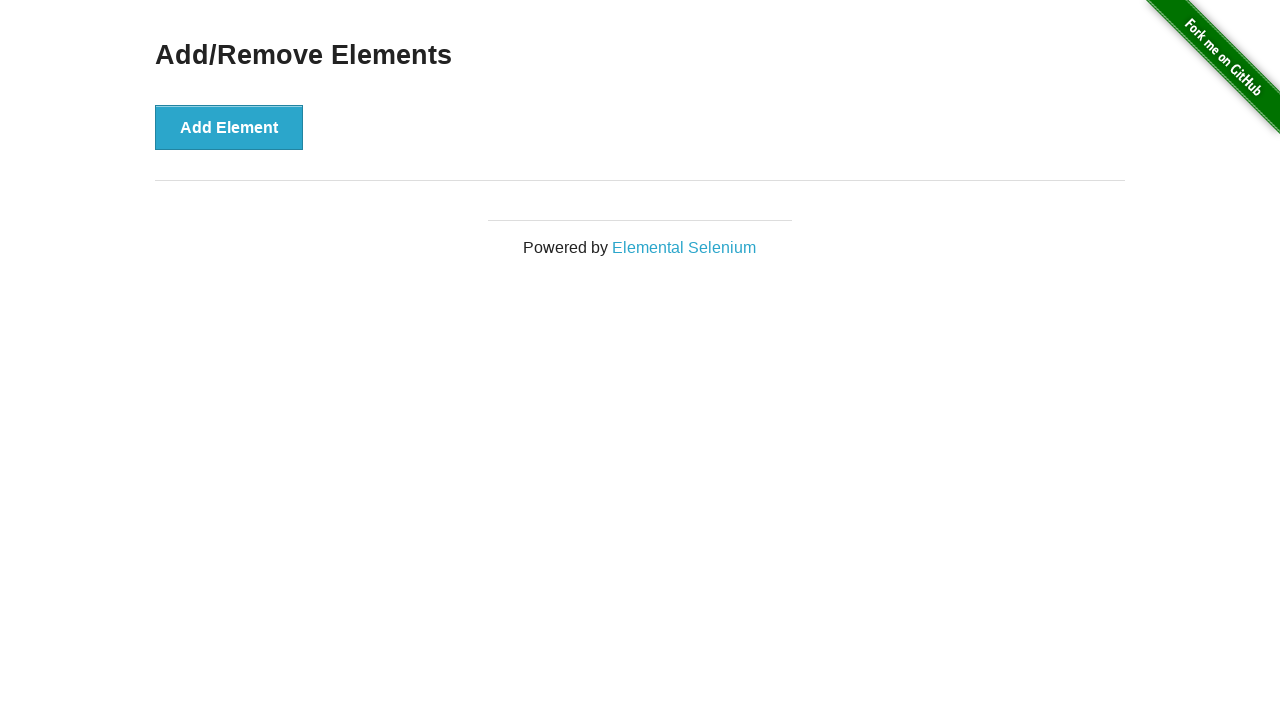